Tests error message display when attempting to login without providing credentials

Starting URL: https://www.saucedemo.com/v1/

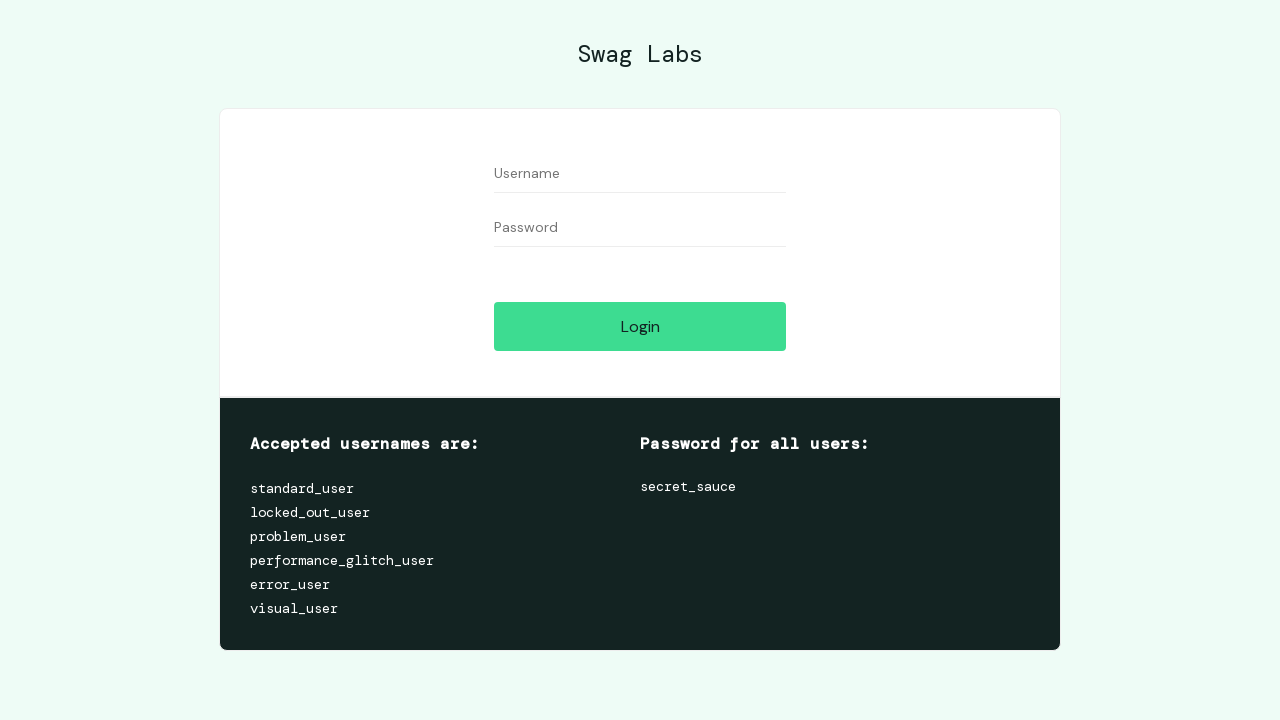

Clicked login button without entering credentials at (640, 326) on #login-button
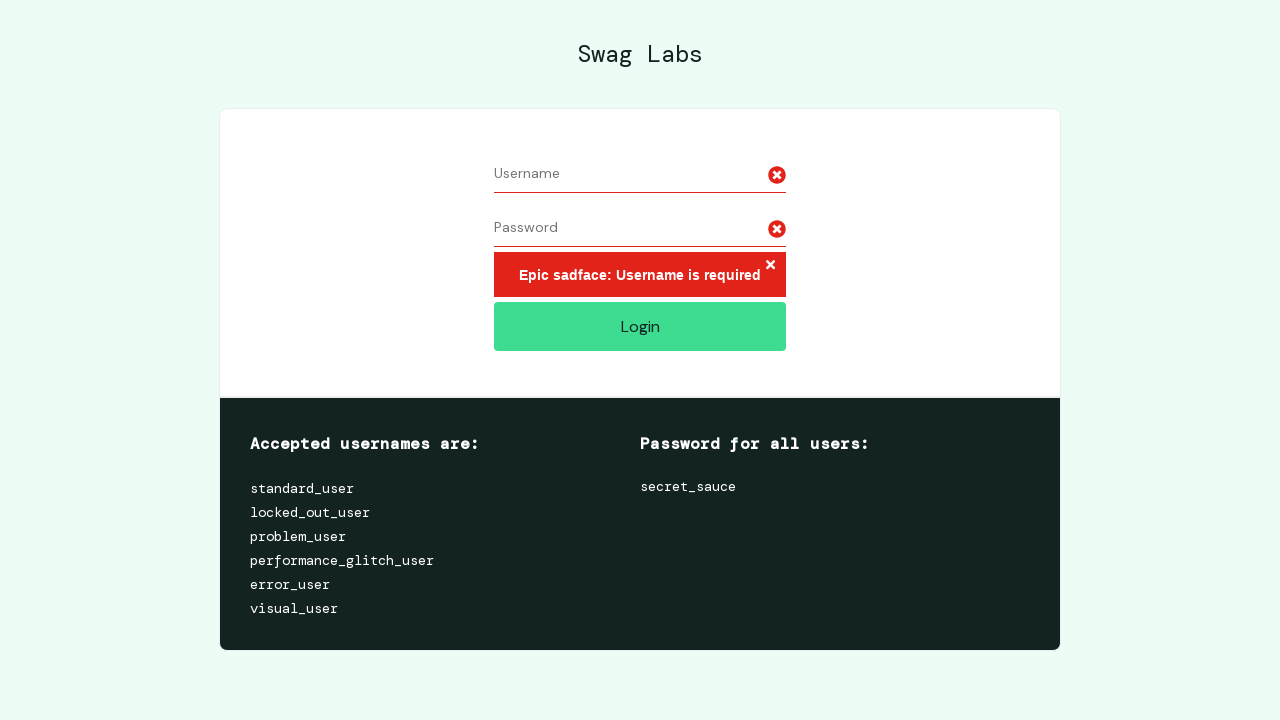

Retrieved error message text content
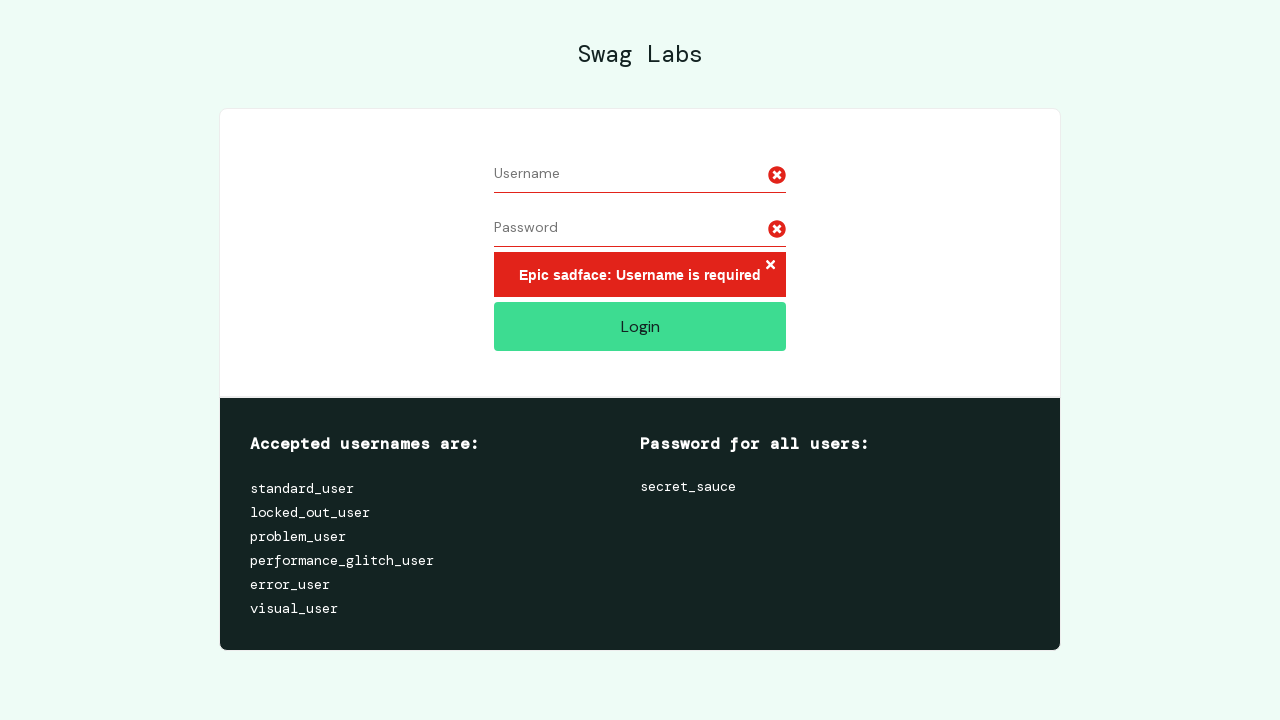

Verified error message displays 'Epic sadface: Username is required'
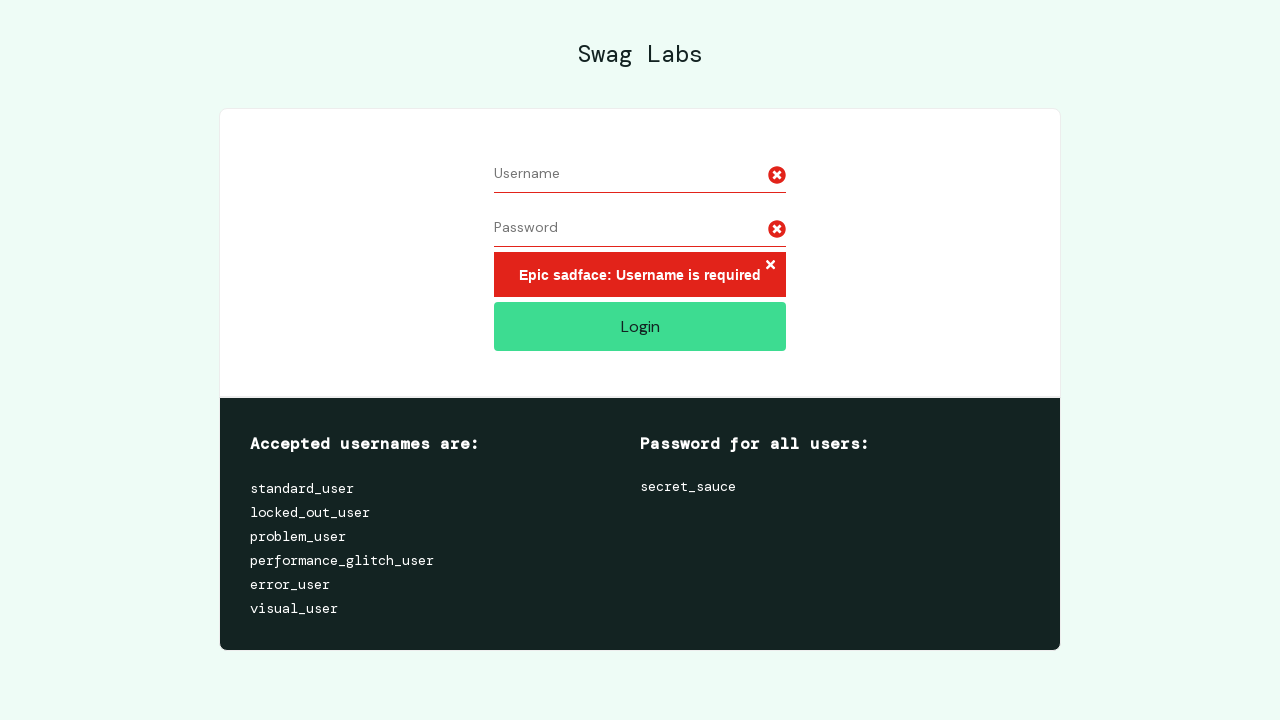

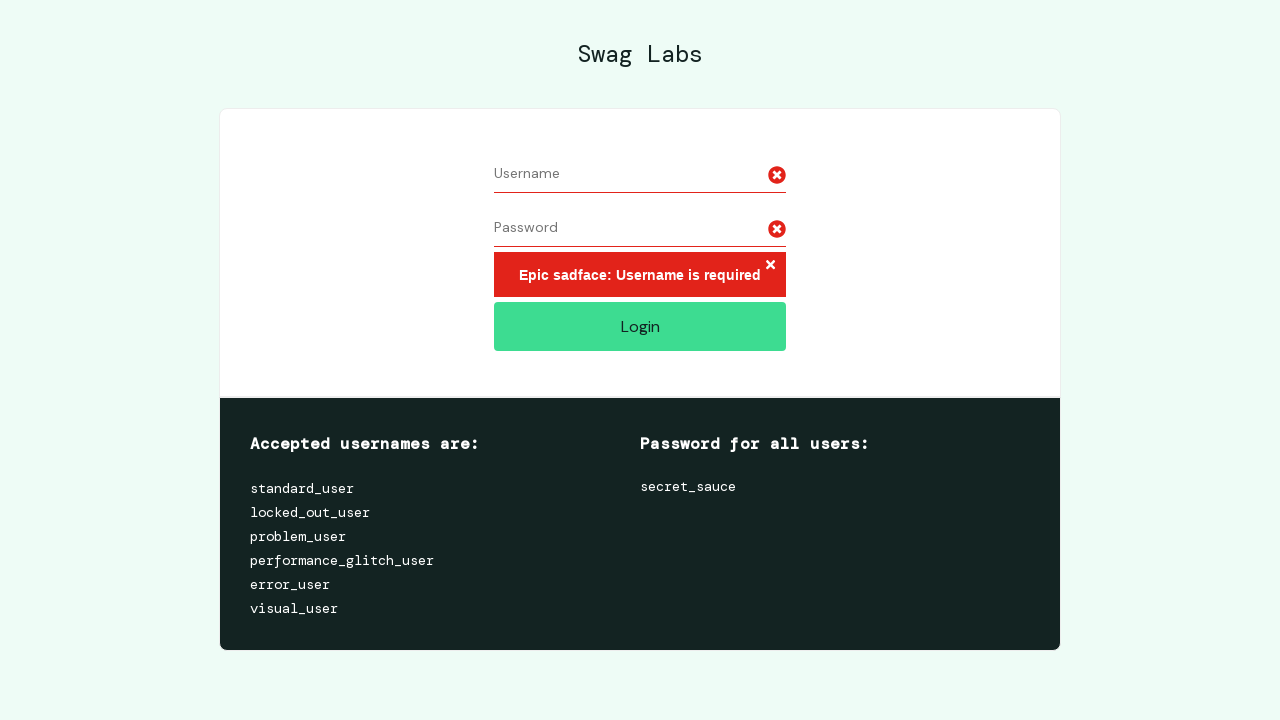